Tests the "About Us" navigation menu by hovering over it to reveal dropdown links and verifying that the menu contains navigation links.

Starting URL: https://www.angloamerican.com/

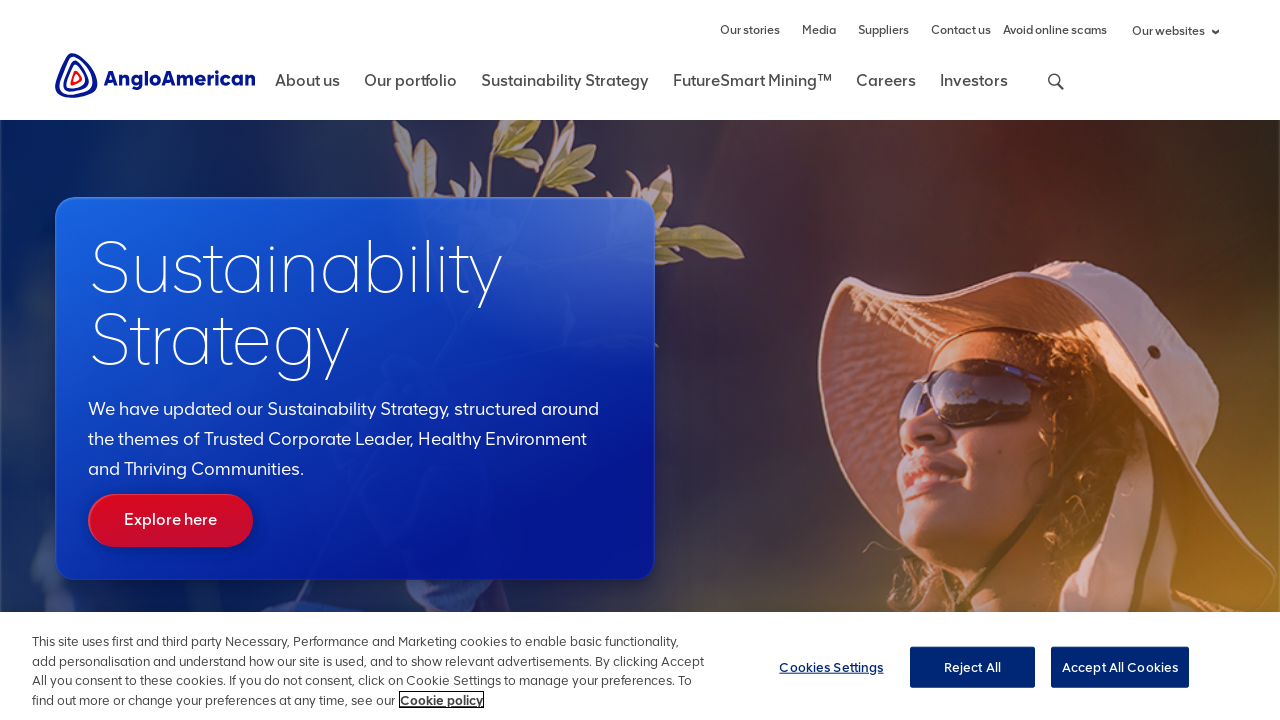

Hovered over 'About Us' navigation element to reveal dropdown at (308, 89) on #rd-nav-about-us-level1
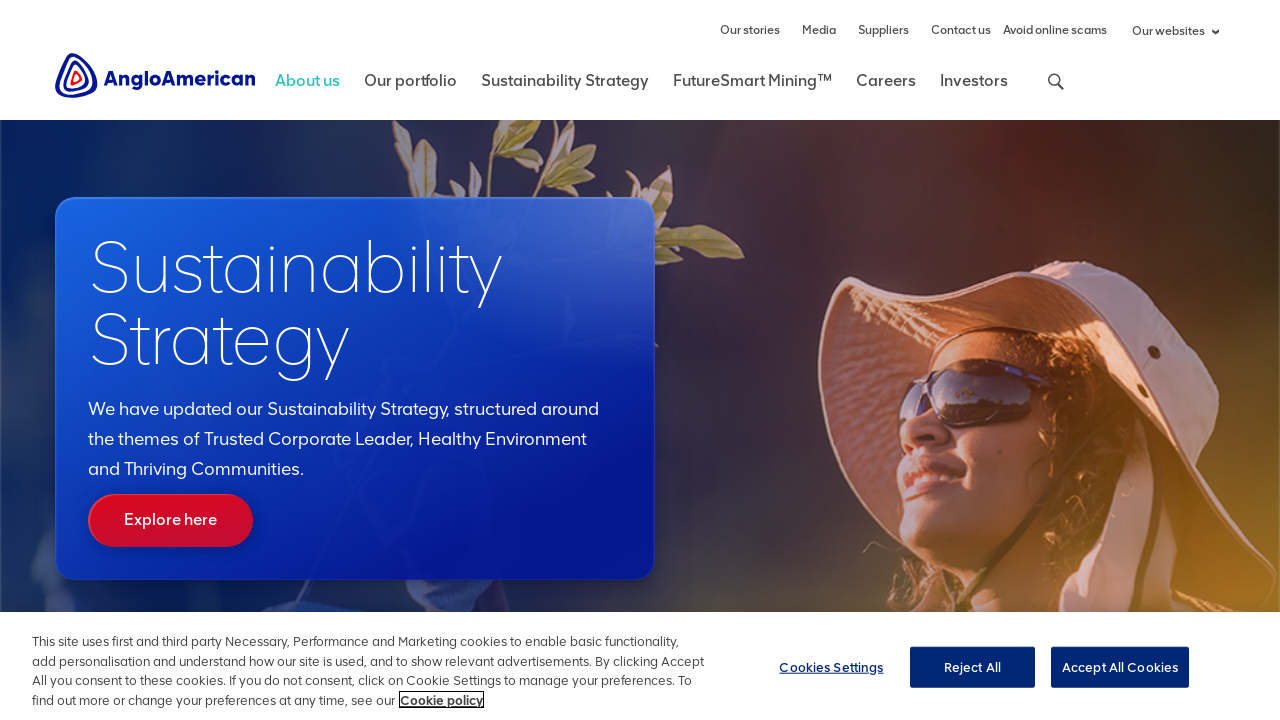

Waited for dropdown menu to fully load
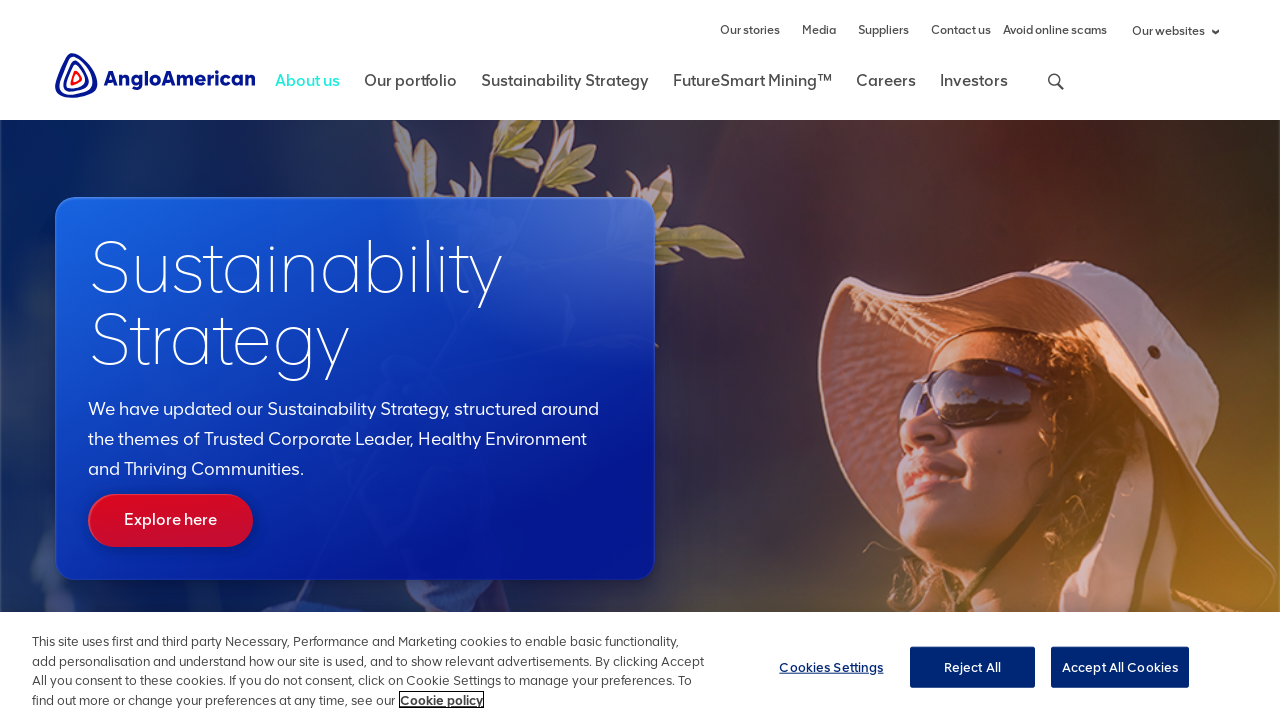

Located the About Us navigation element
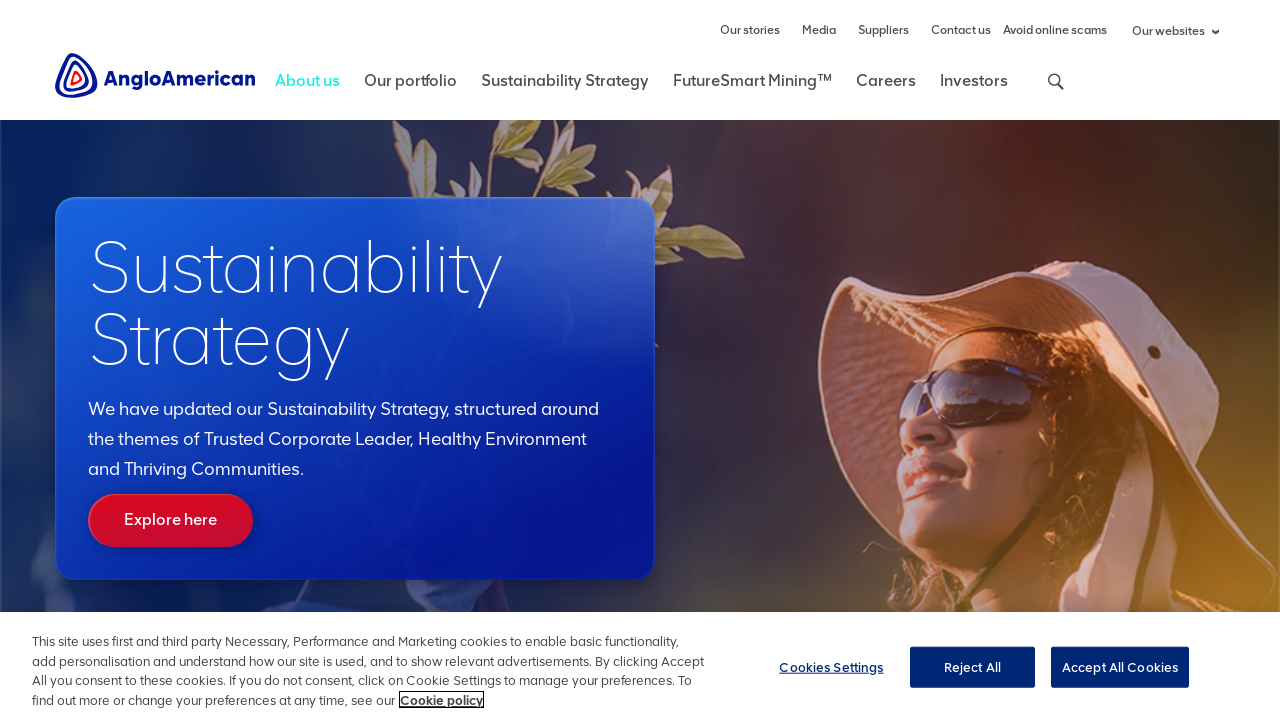

Found dropdown links within About Us menu
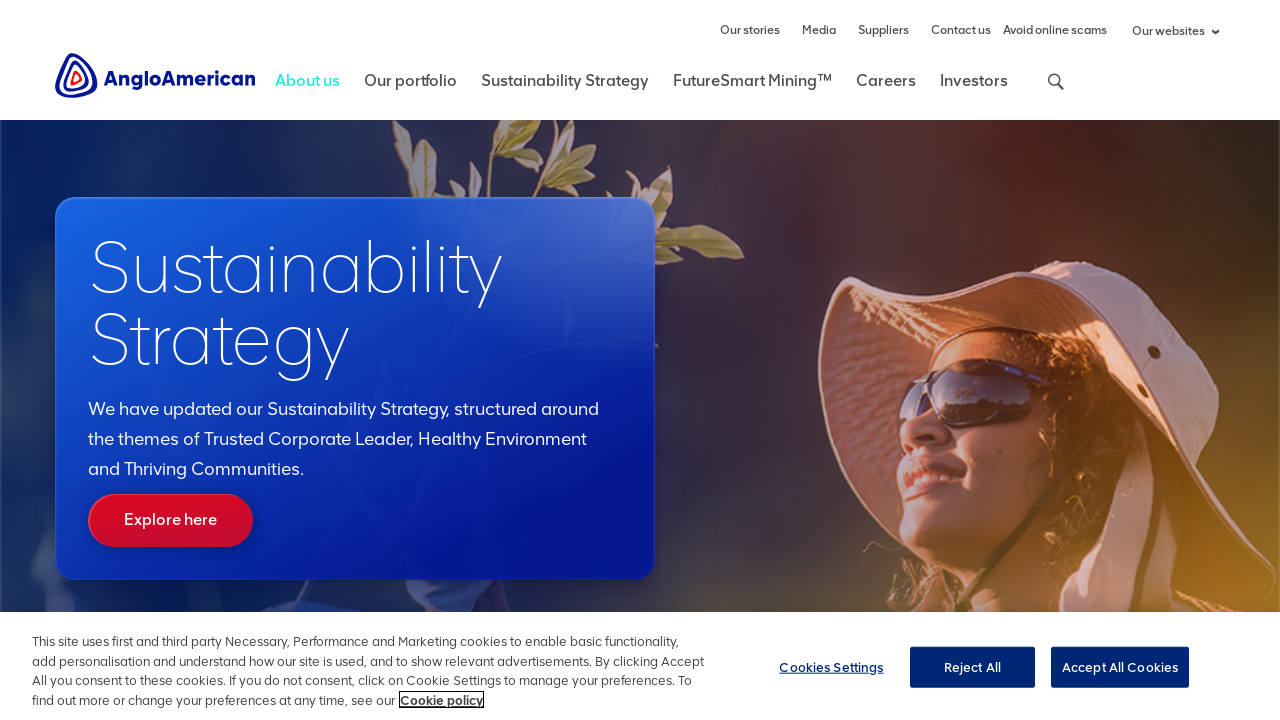

Verified that at least one navigation link is visible in the dropdown
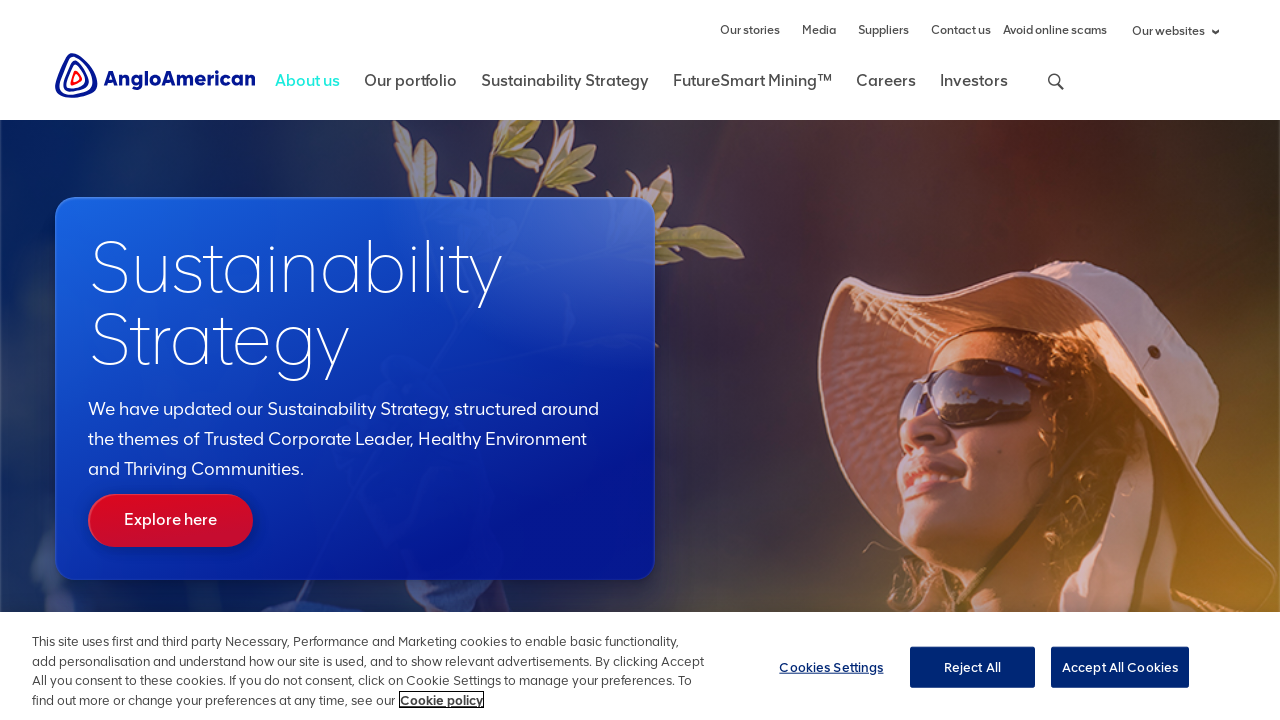

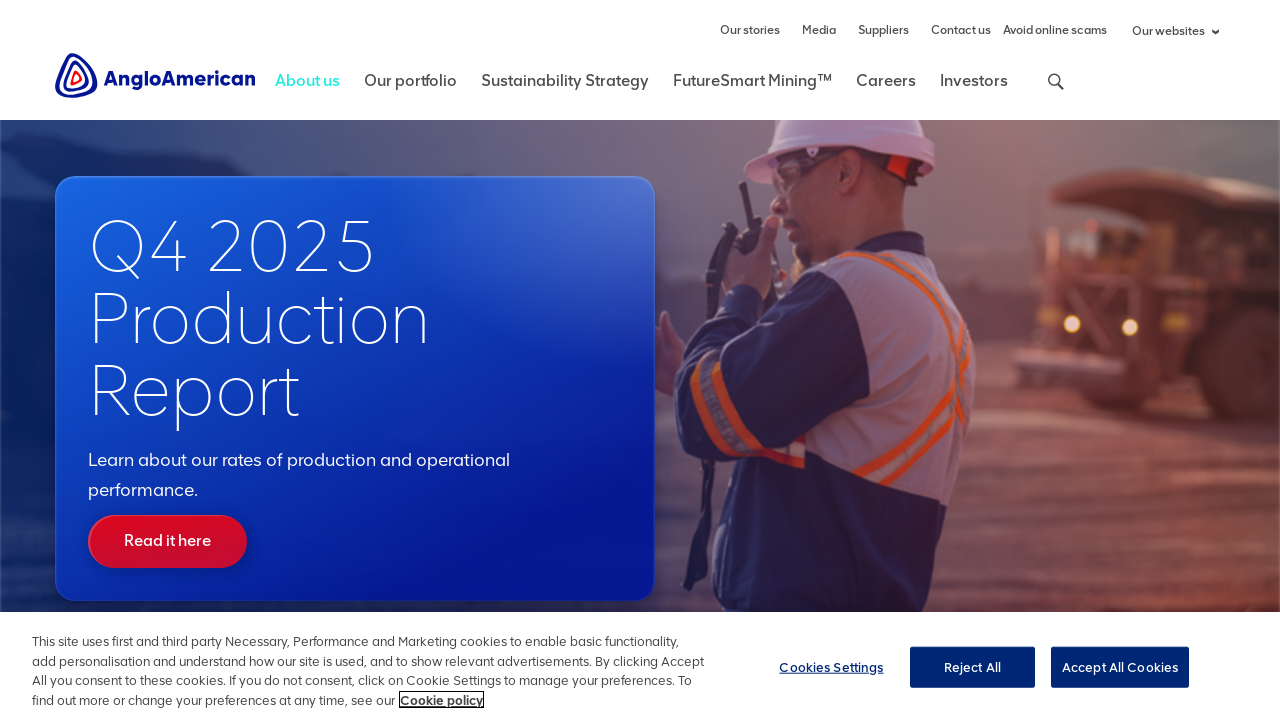